Tests mouse hover functionality by hovering over a dropdown element

Starting URL: https://testautomationpractice.blogspot.com

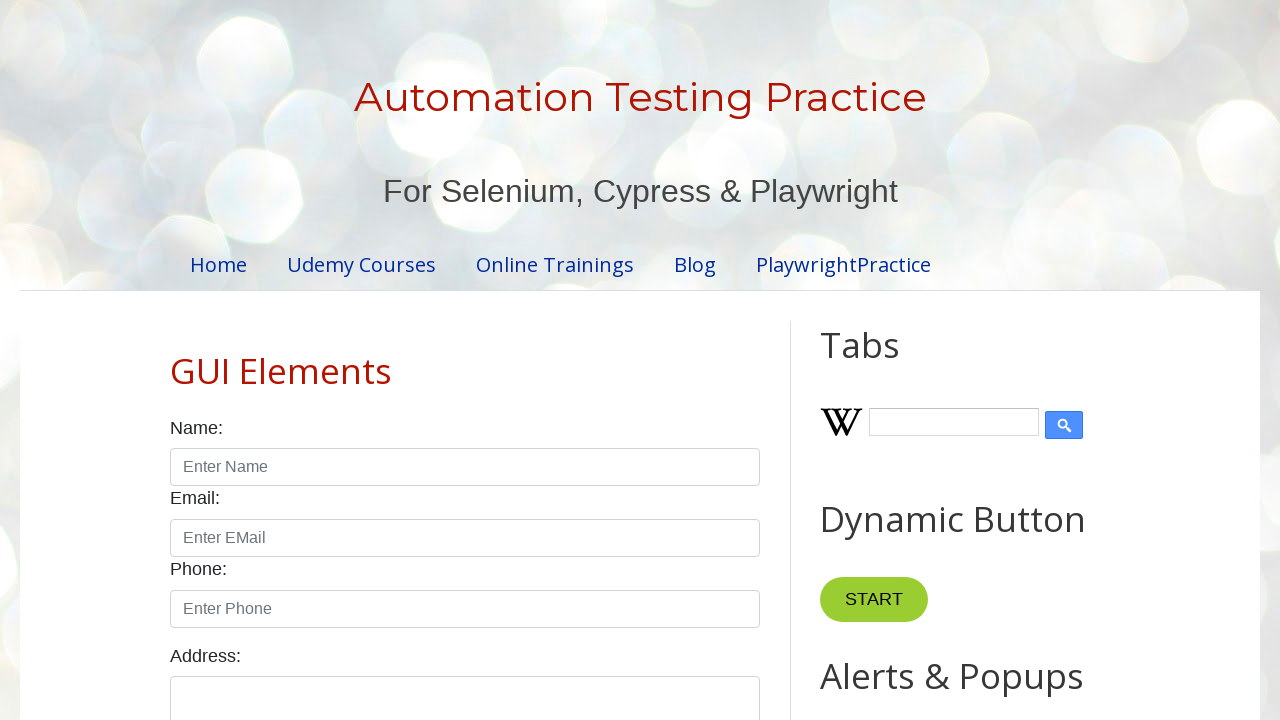

Hovered over the colors dropdown element at (465, 360) on #colors
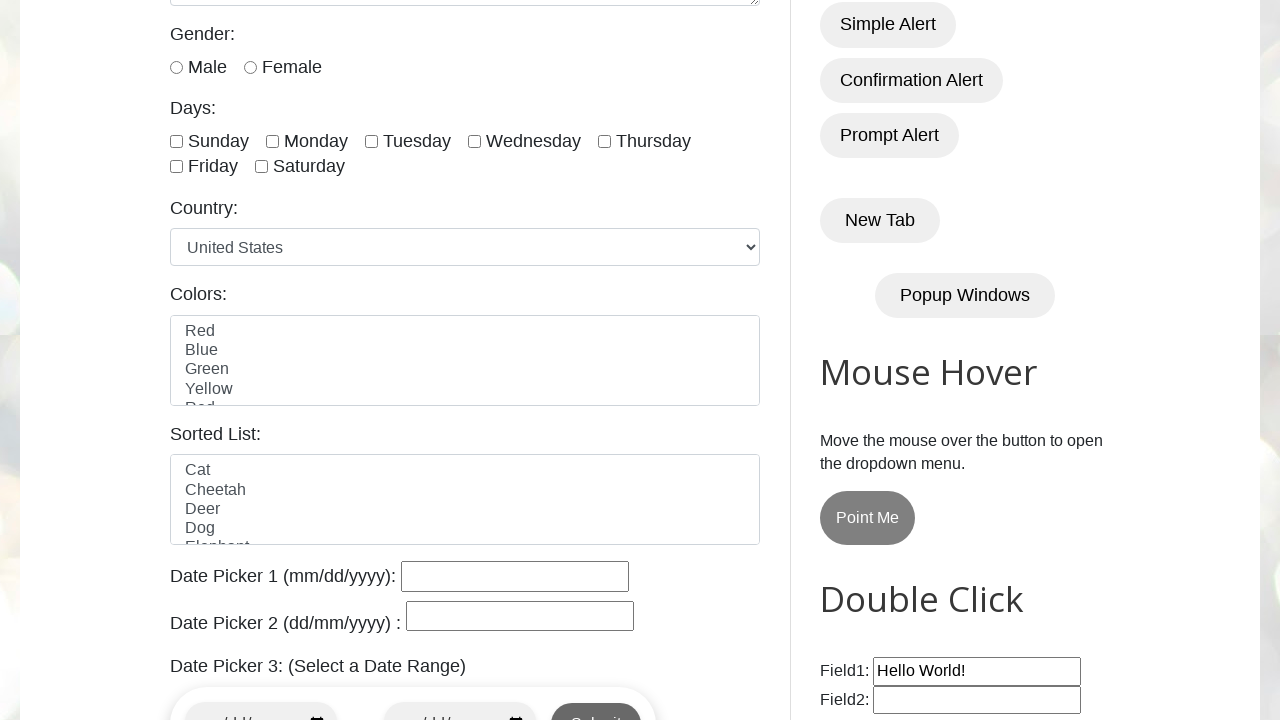

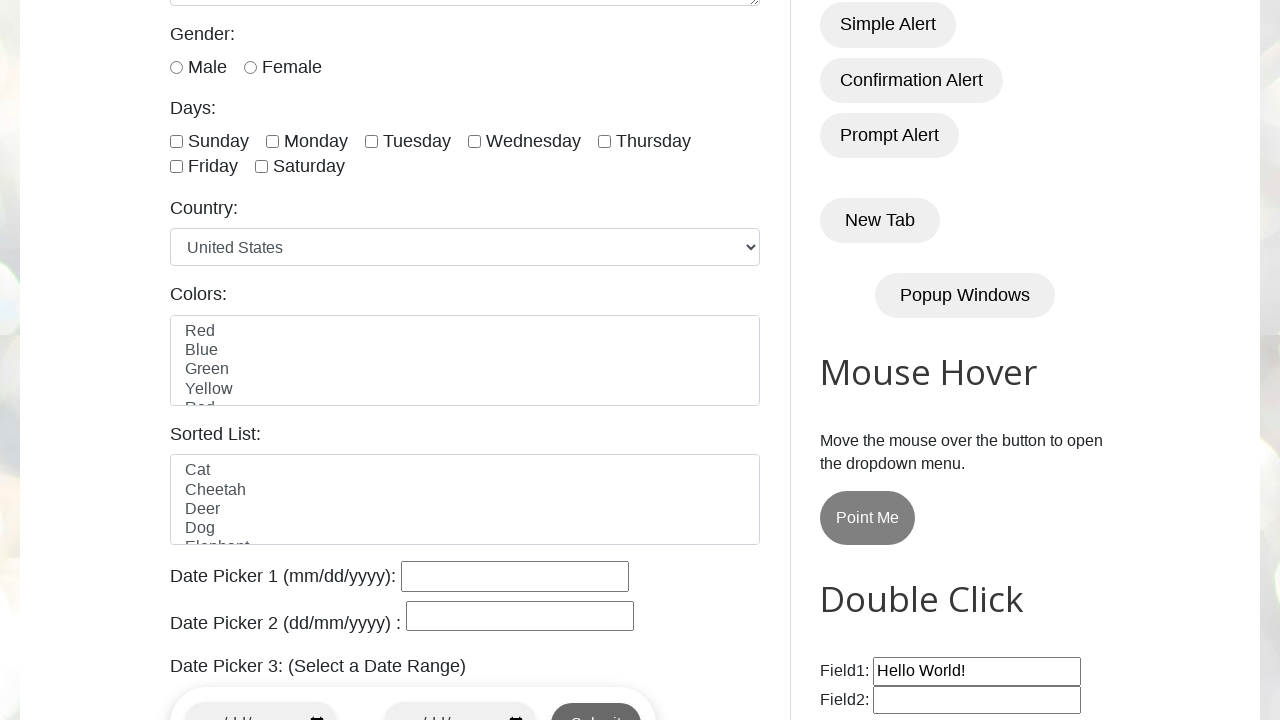